Tests hover functionality by hovering over an avatar image and verifying that additional user information (figcaption) becomes visible.

Starting URL: http://the-internet.herokuapp.com/hovers

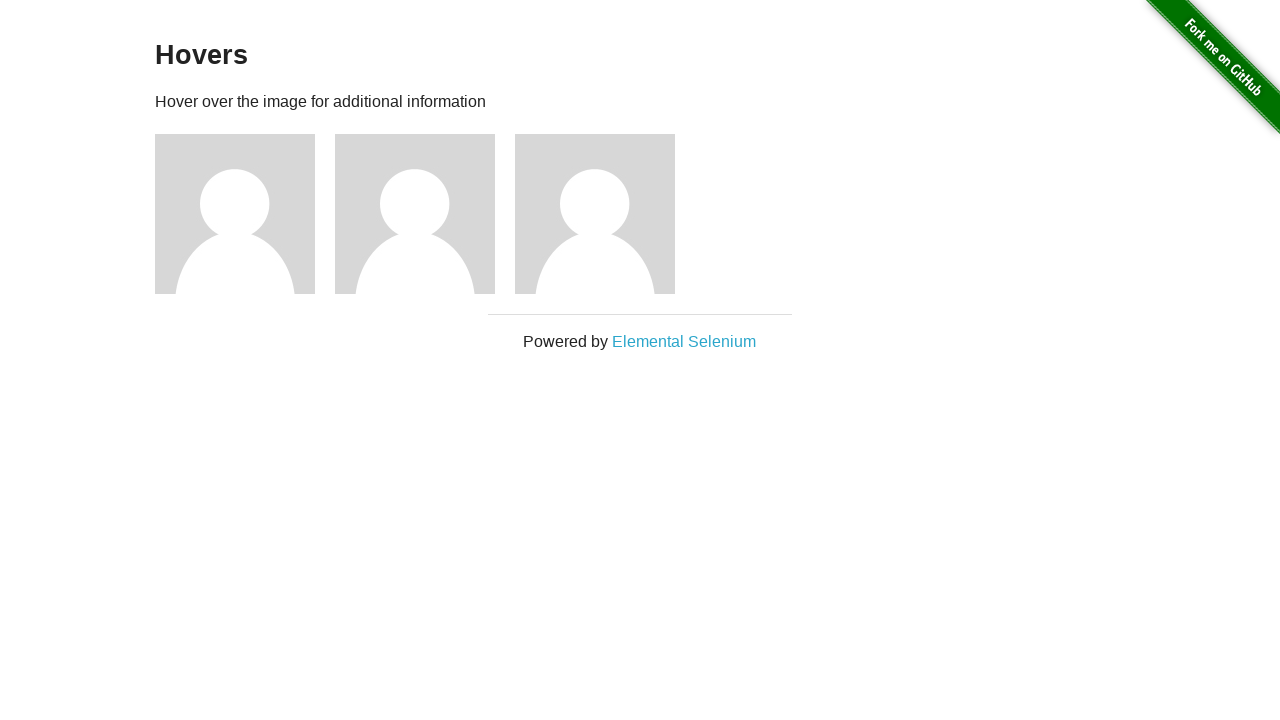

Hovered over the first avatar figure element at (245, 214) on .figure >> nth=0
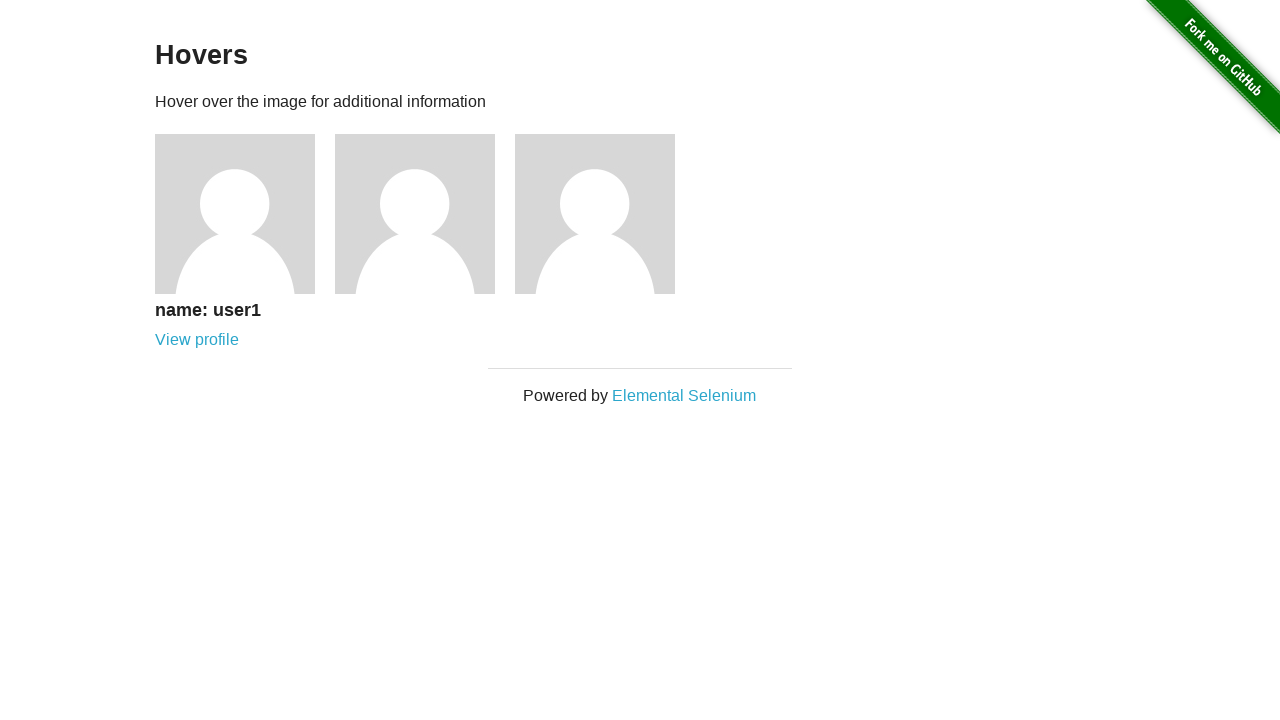

Figcaption element became visible after hovering
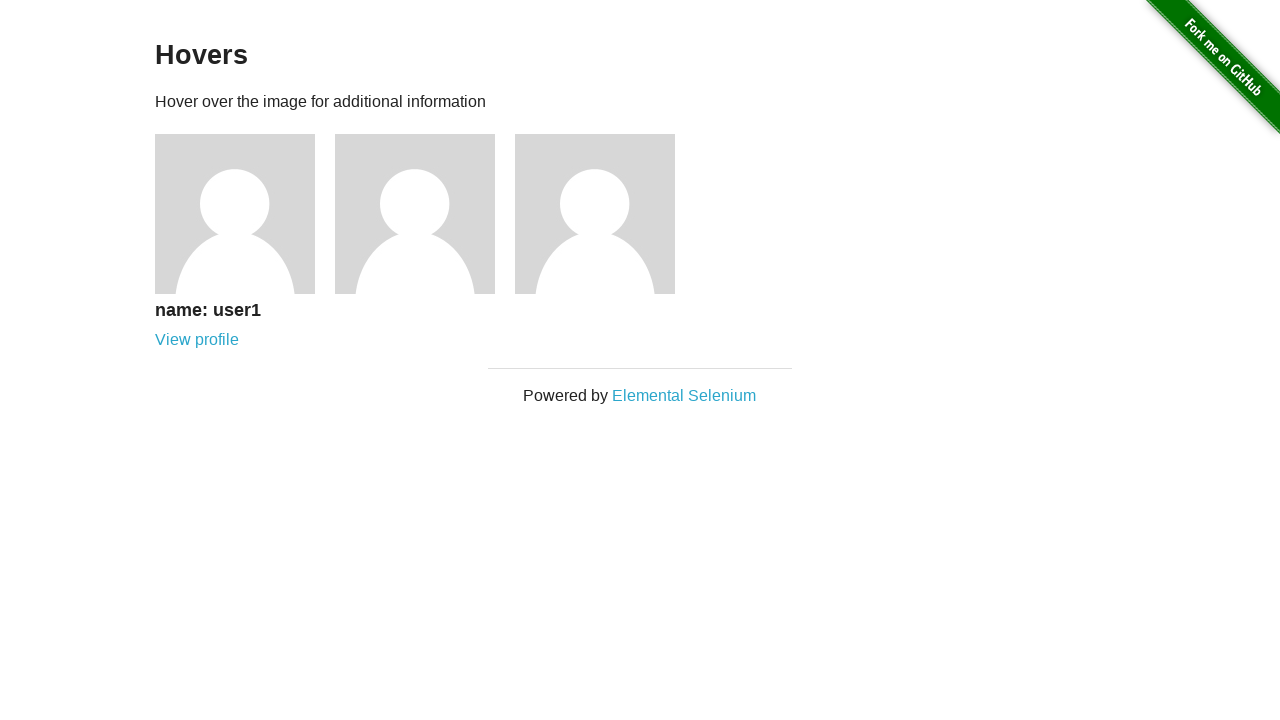

Verified that the figcaption is visible
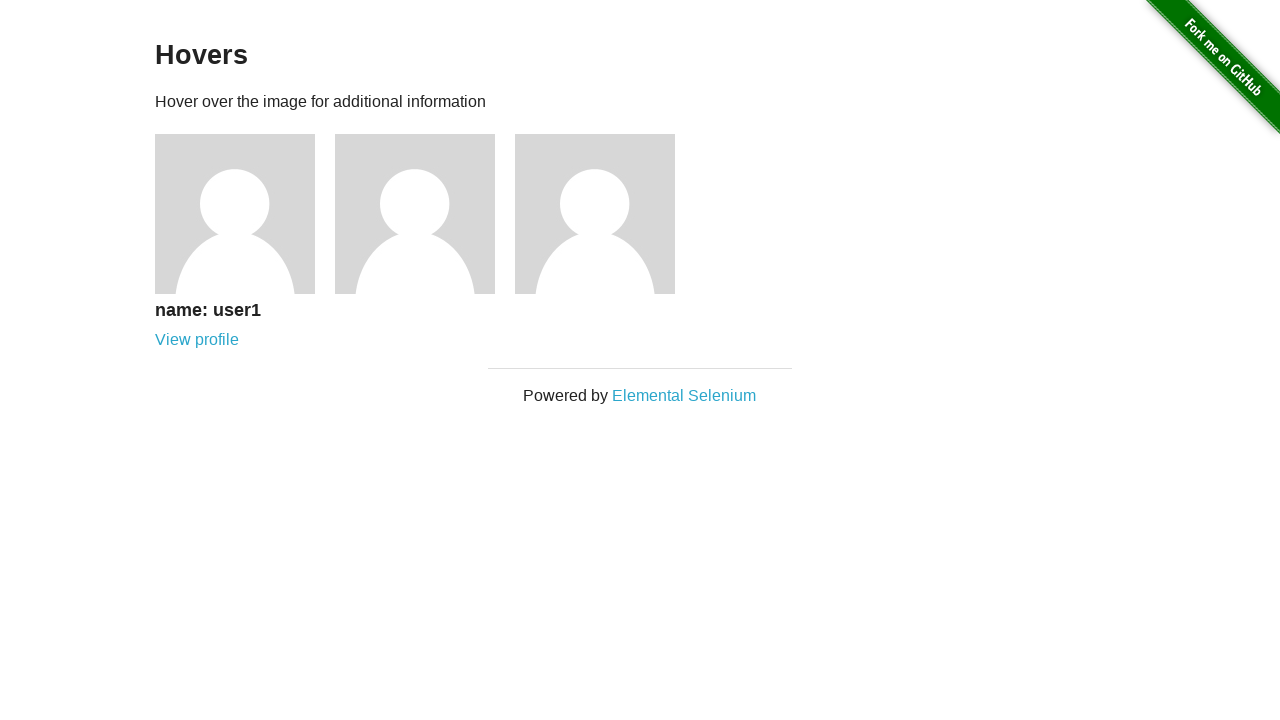

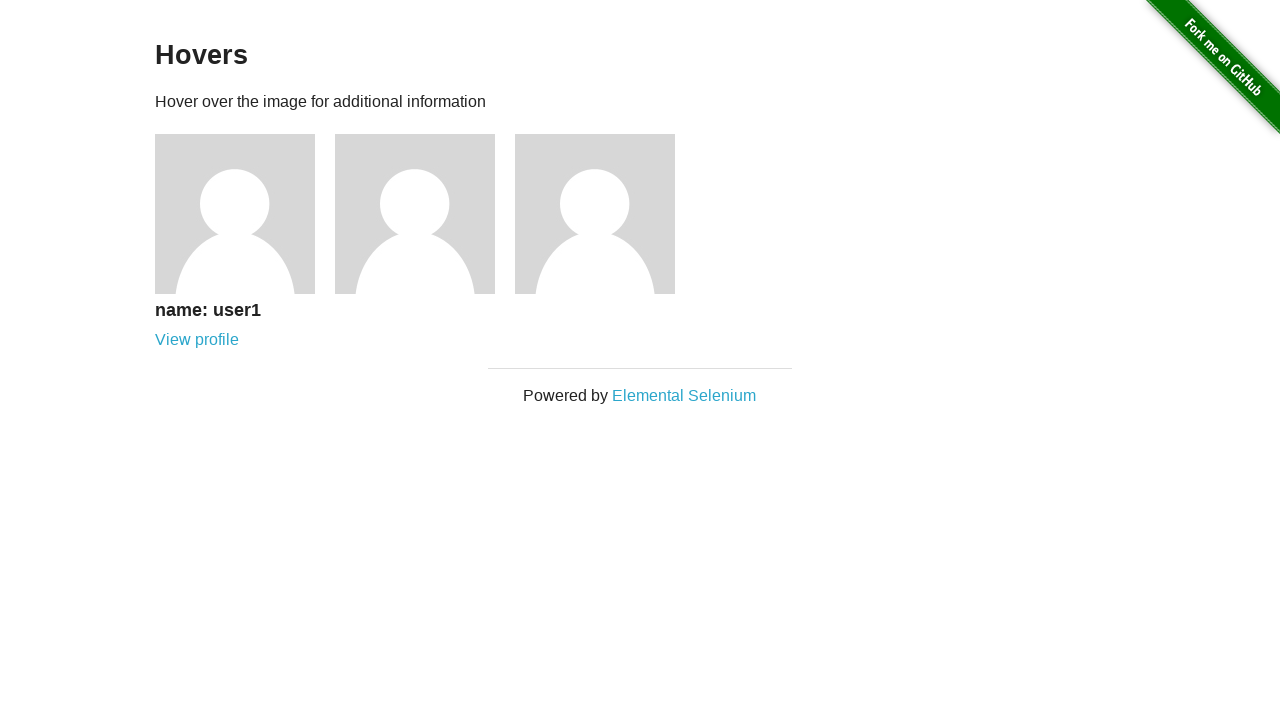